Scrolls the page to make the "News" section visible by using JavaScript to scroll to its location

Starting URL: https://www.selenium.dev/

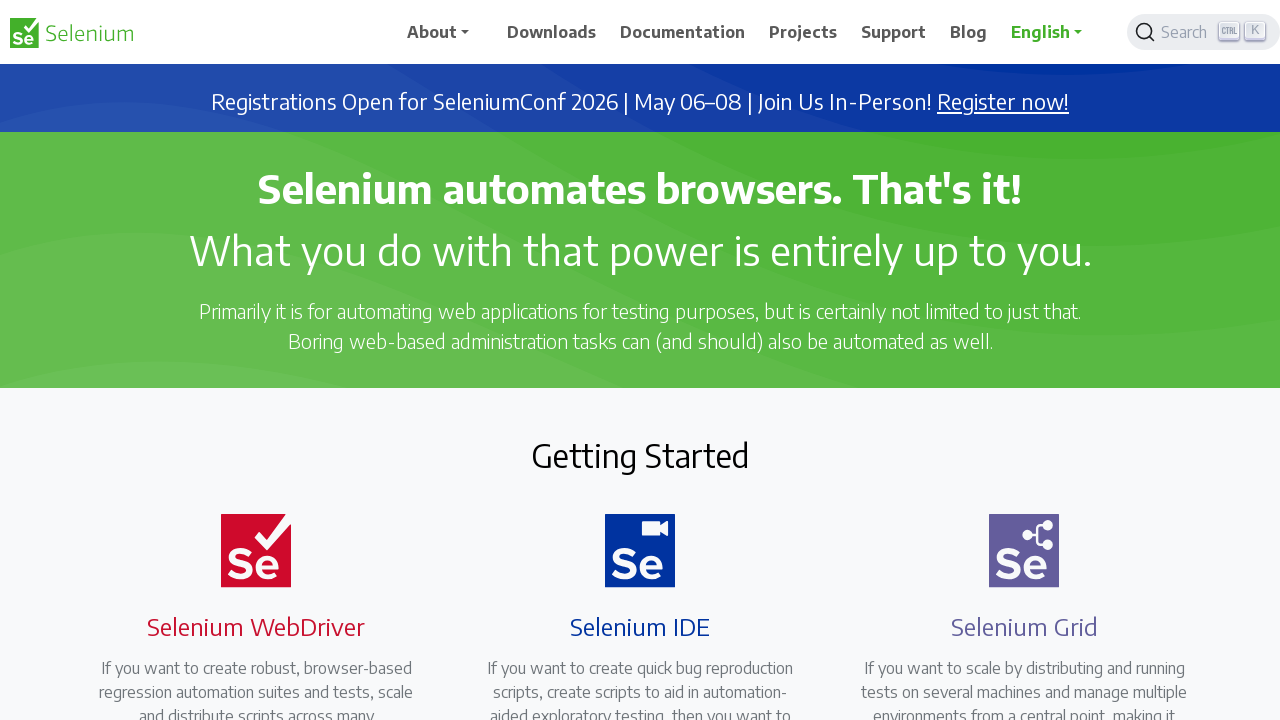

Located the News heading element using XPath
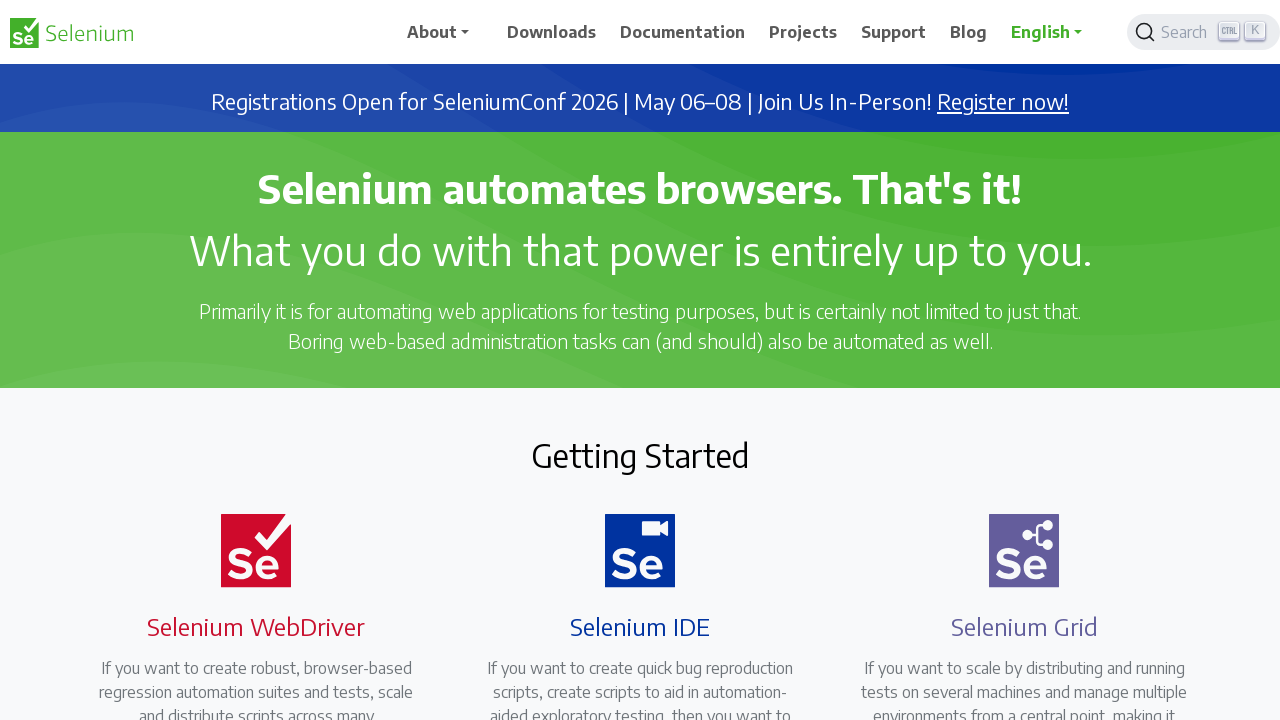

Scrolled to make the News element visible using scroll_into_view_if_needed()
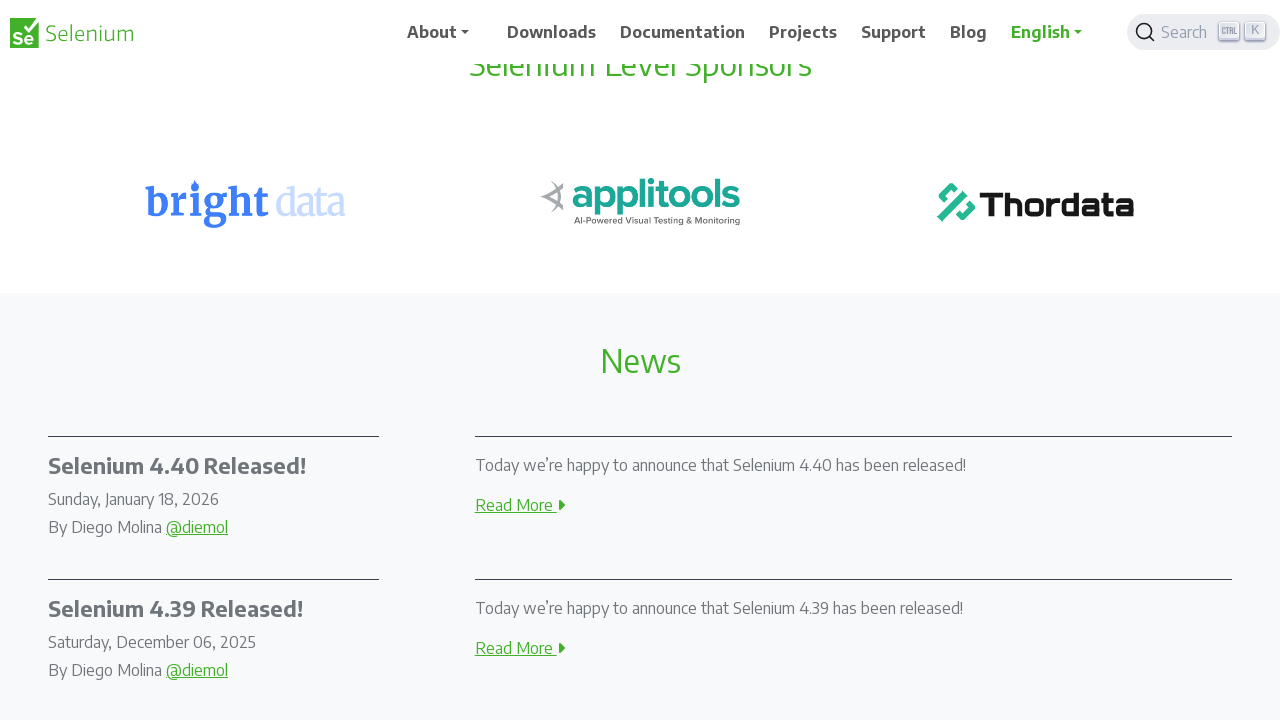

Retrieved bounding box coordinates of the News element
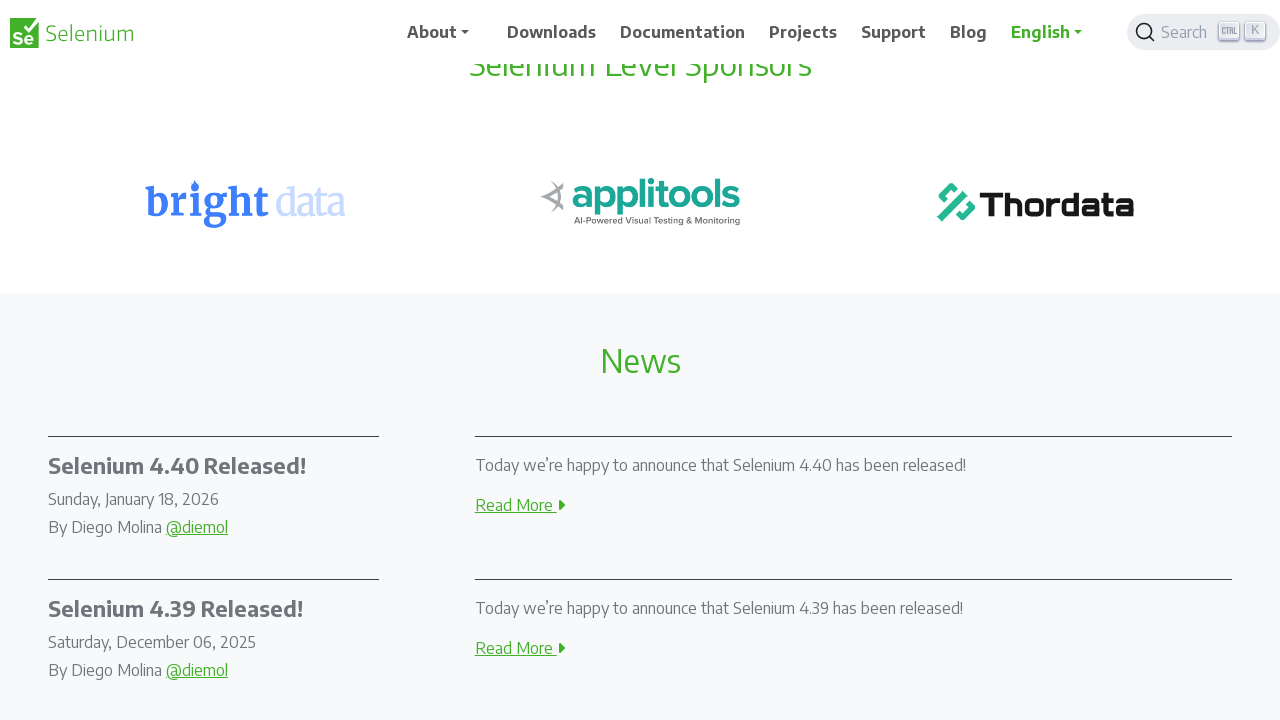

Executed JavaScript scroll to position X: 599.5, Y: 241.40625 with 100px offset
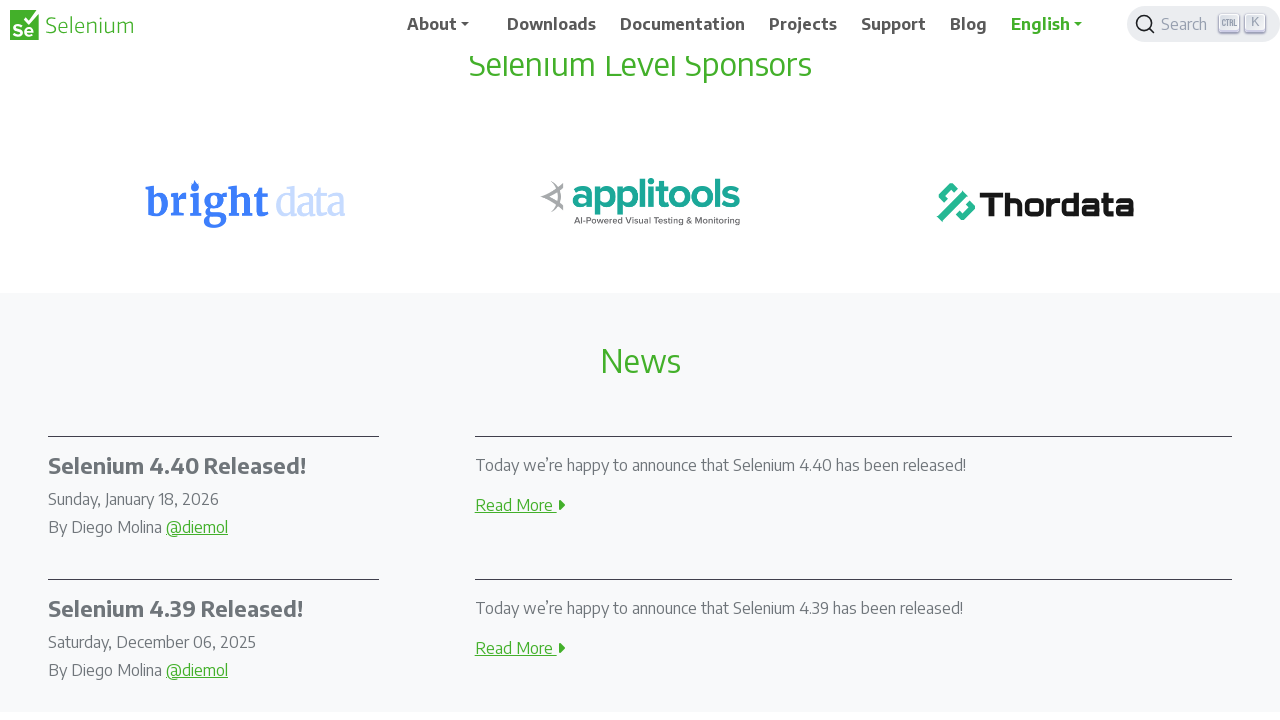

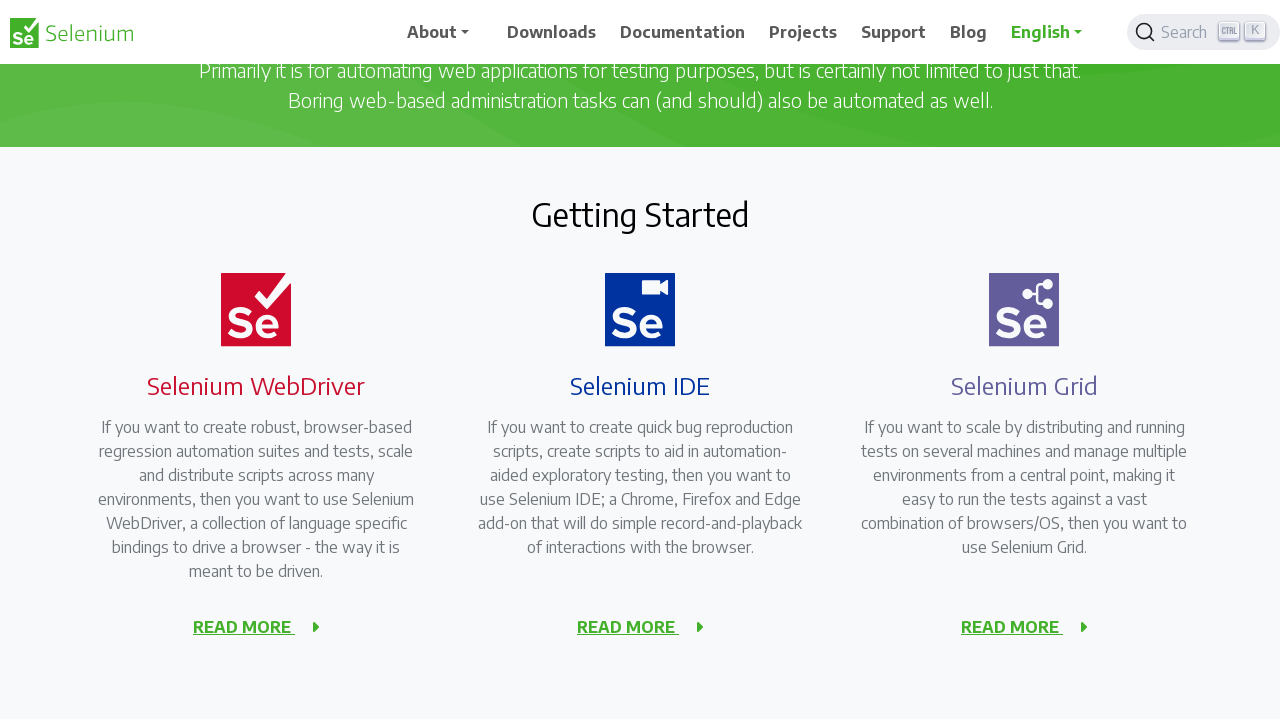